Tests navigation menu hover functionality by hovering over different menu items (Vesti, Kursevi, Prijava i pravilnik) and waiting for dropdown menus to appear

Starting URL: https://itbootcamp.rs/

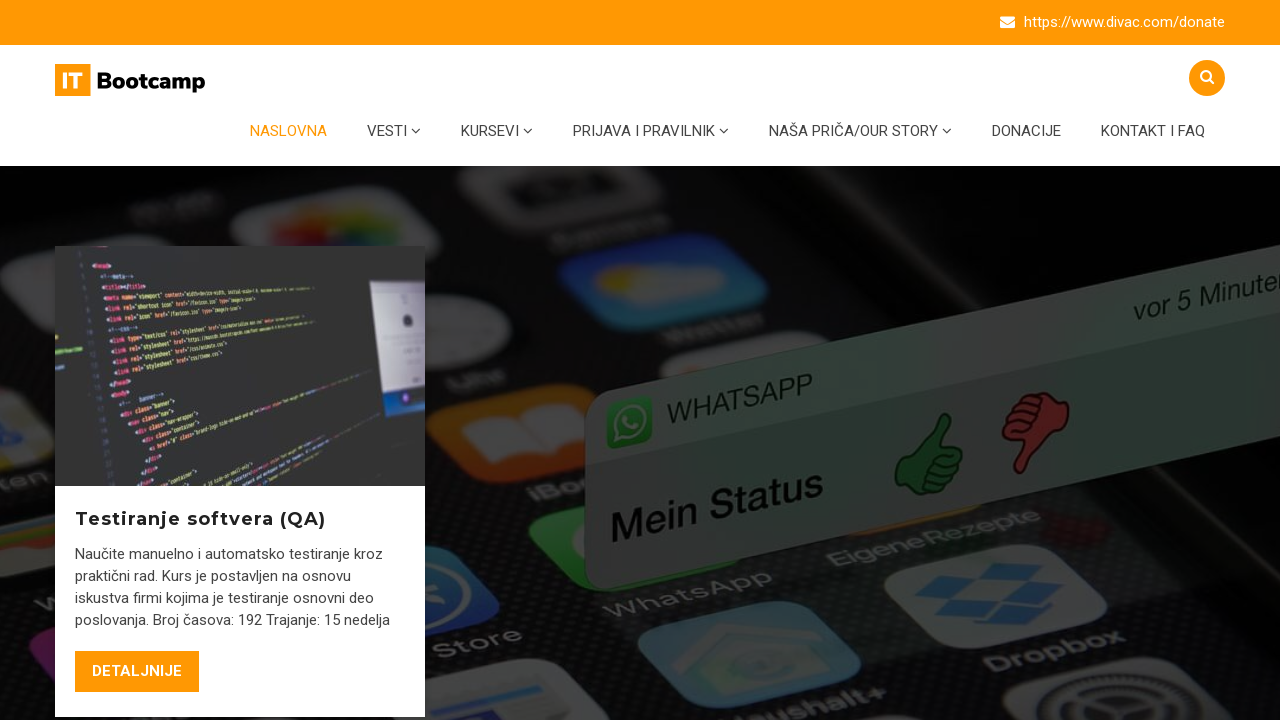

Hovered over 'Vesti' menu item at (394, 131) on #menu-item-6408
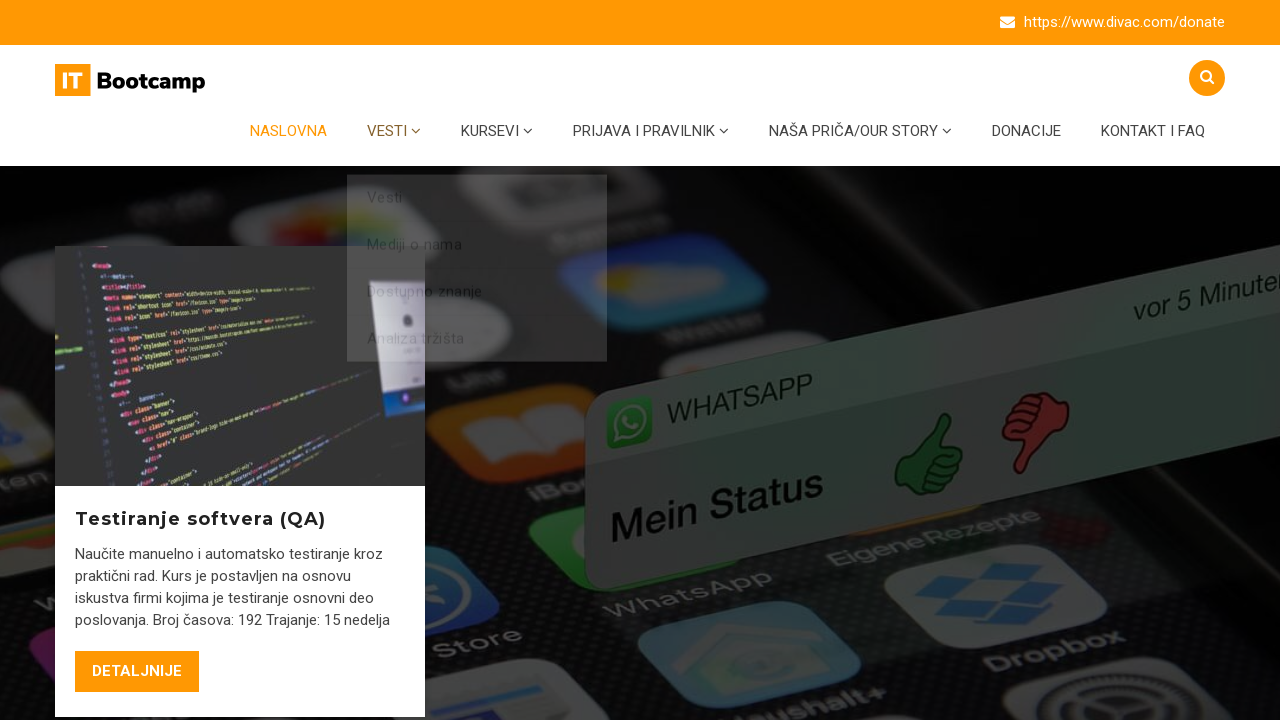

Dropdown menu appeared after hovering over 'Vesti'
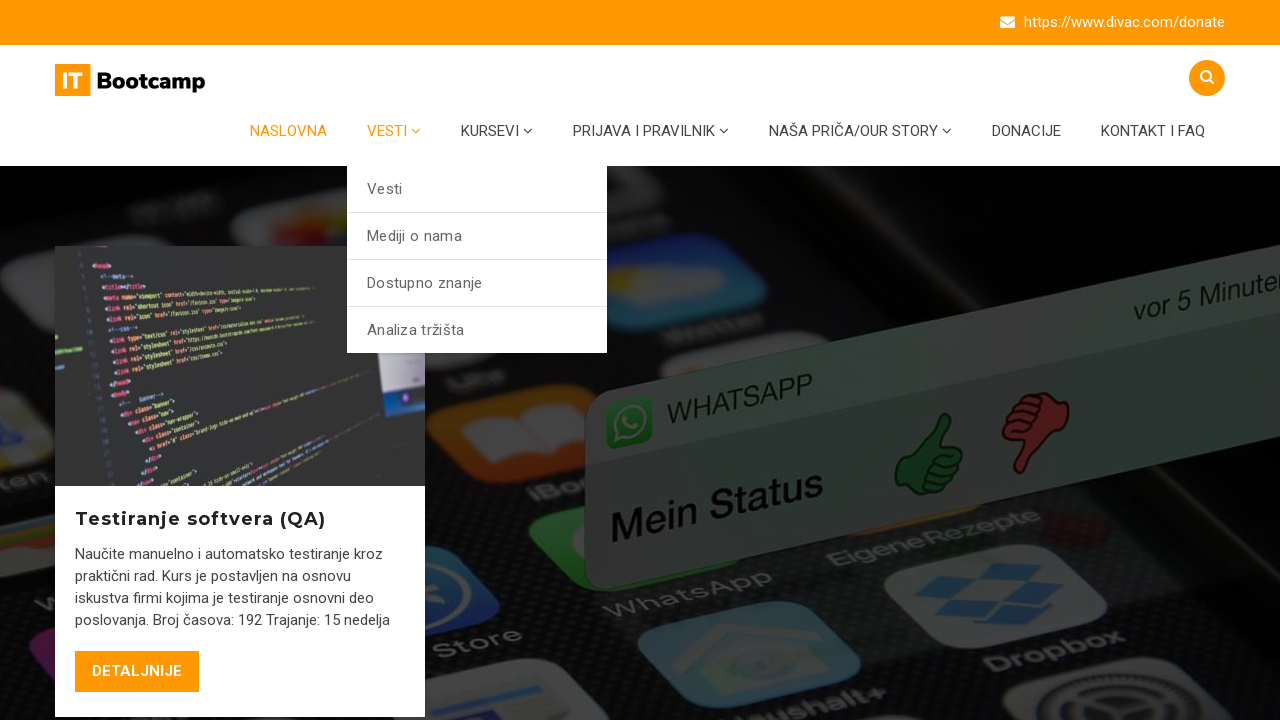

Hovered over 'Kursevi' menu item at (497, 131) on #menu-item-5362
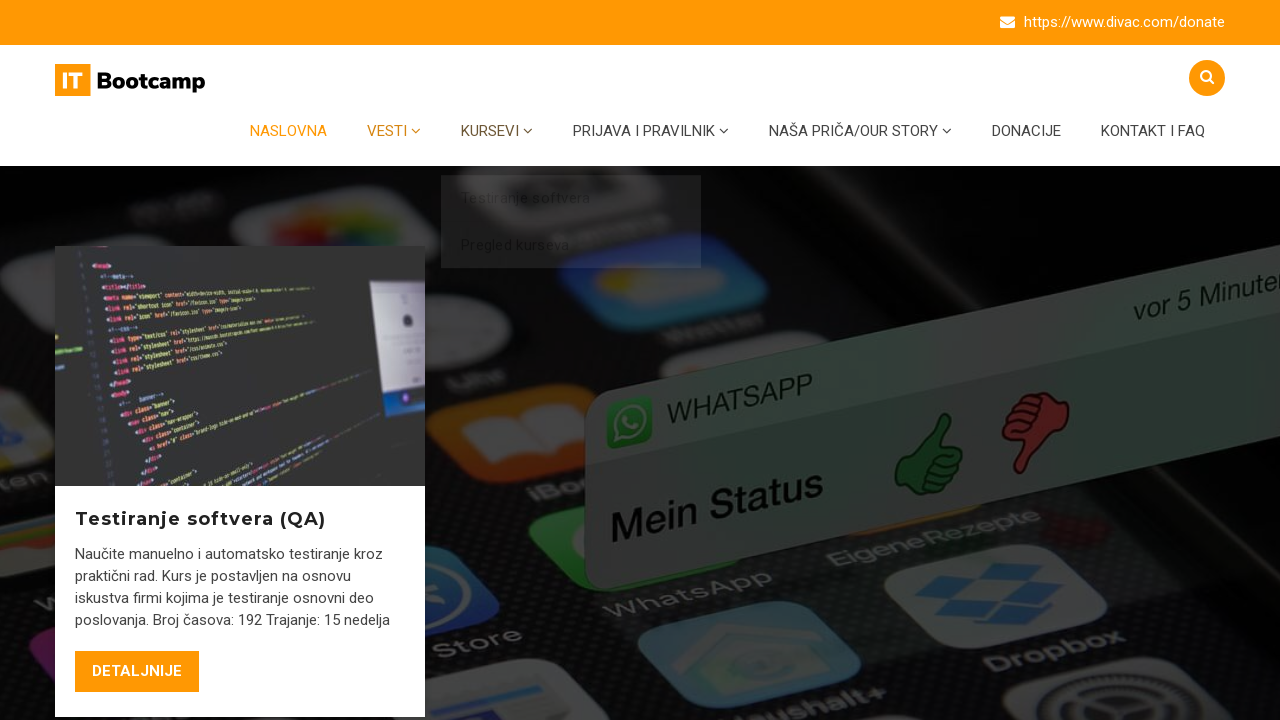

Dropdown menu appeared after hovering over 'Kursevi'
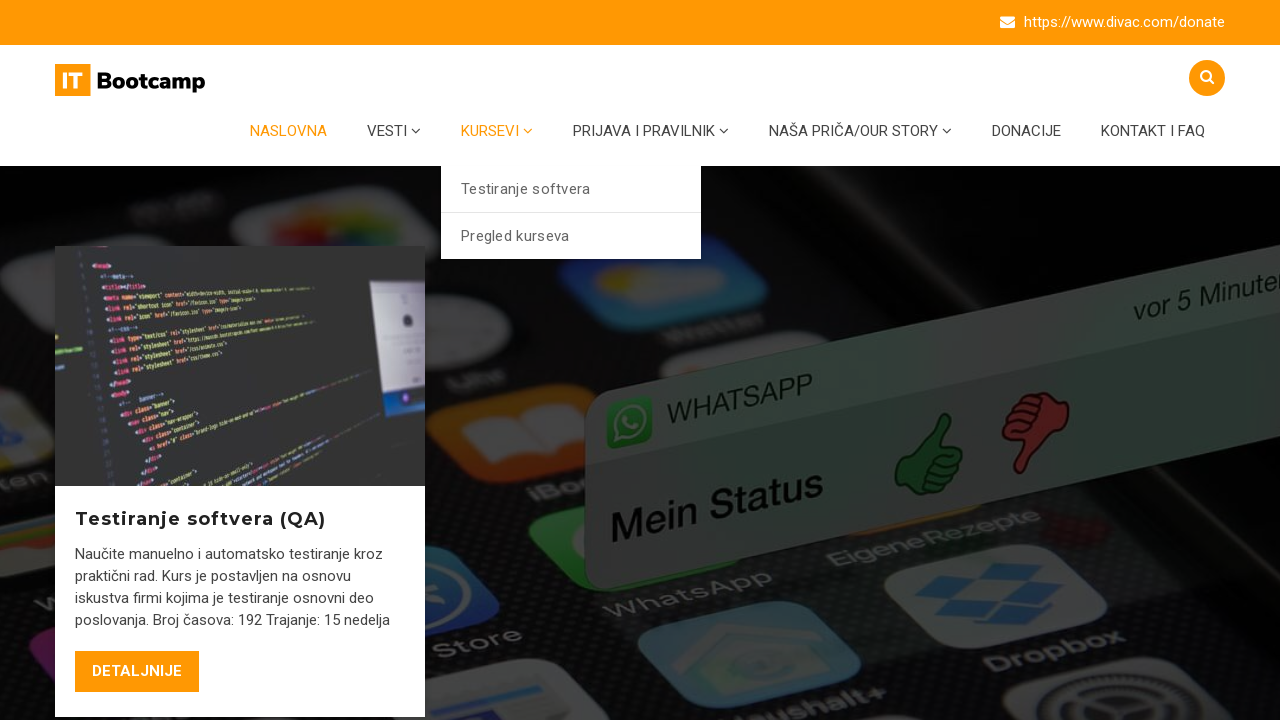

Hovered over 'Prijava i pravilnik' menu item at (651, 131) on #menu-item-5453
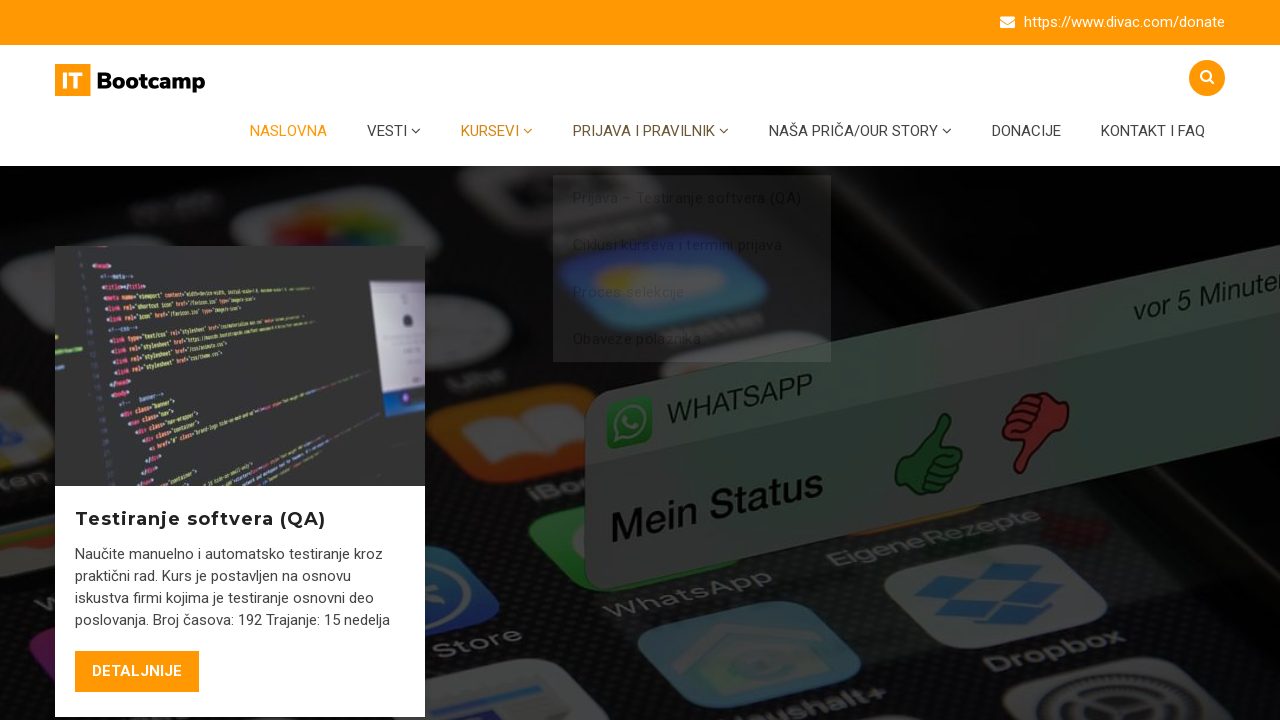

Dropdown menu appeared after hovering over 'Prijava i pravilnik'
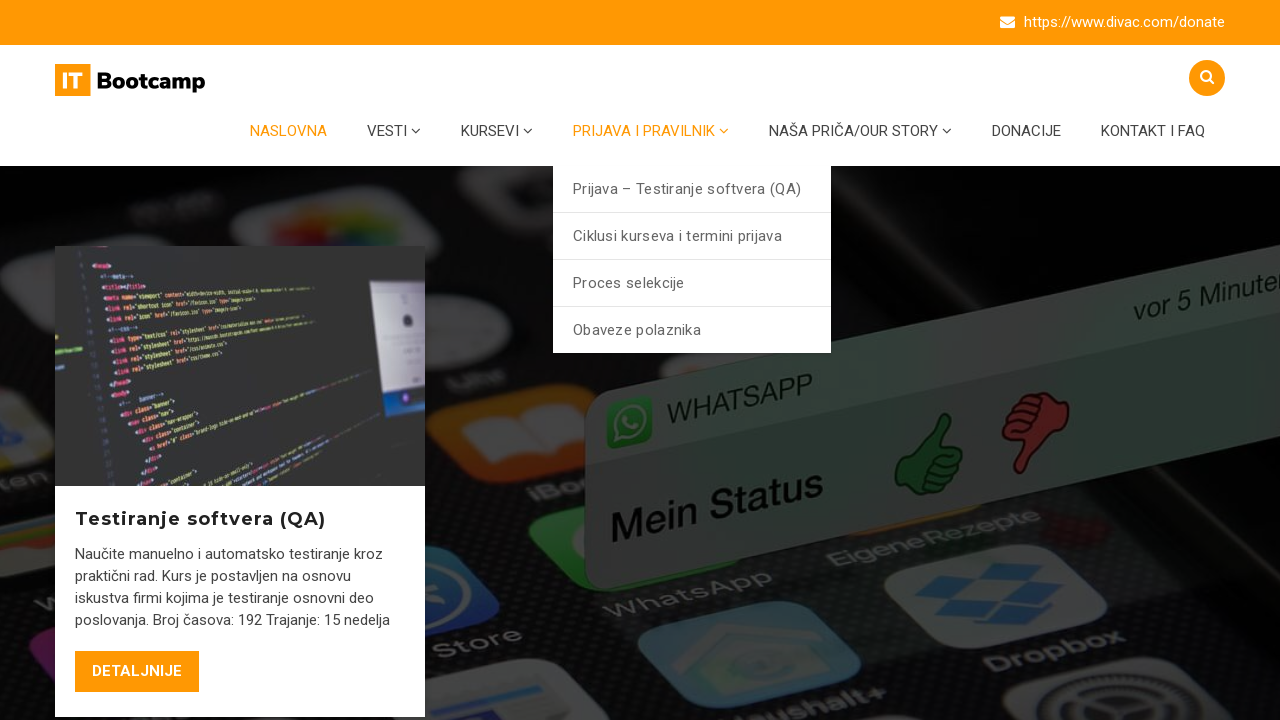

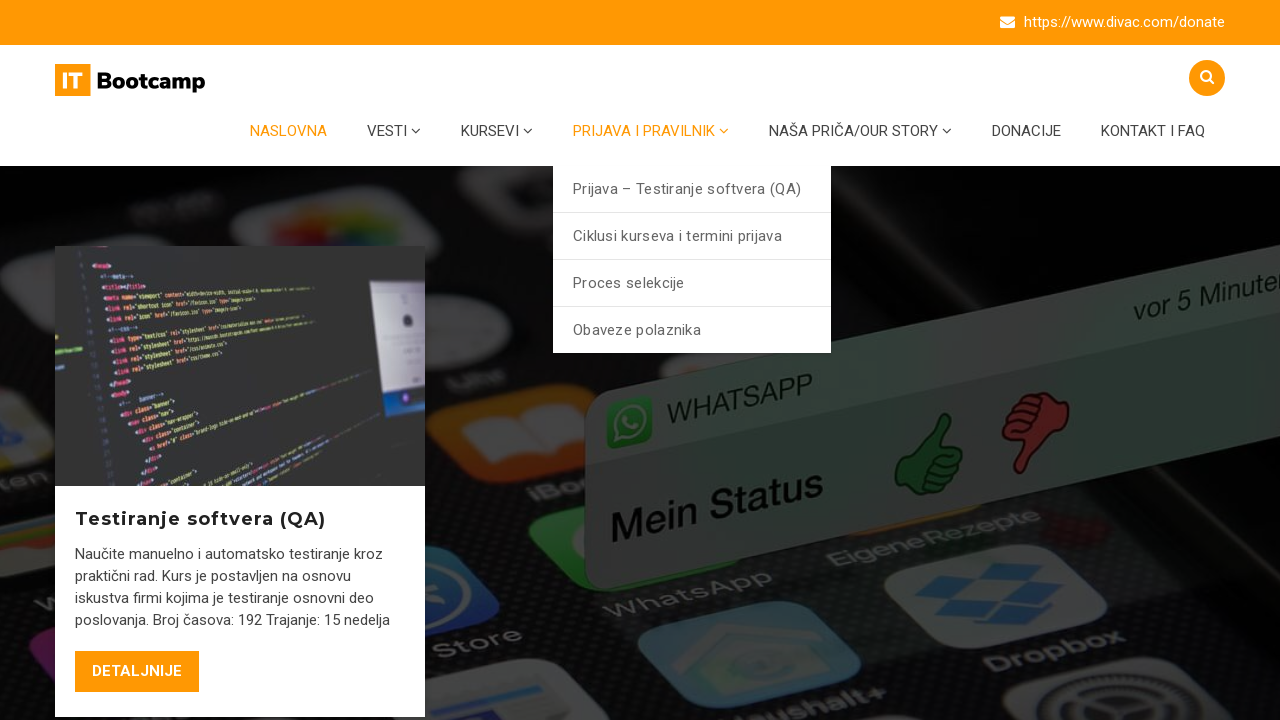